Fills out a simple form with first name, last name, city, and country fields using different locator strategies, then submits the form by clicking a button.

Starting URL: http://suninjuly.github.io/simple_form_find_task.html

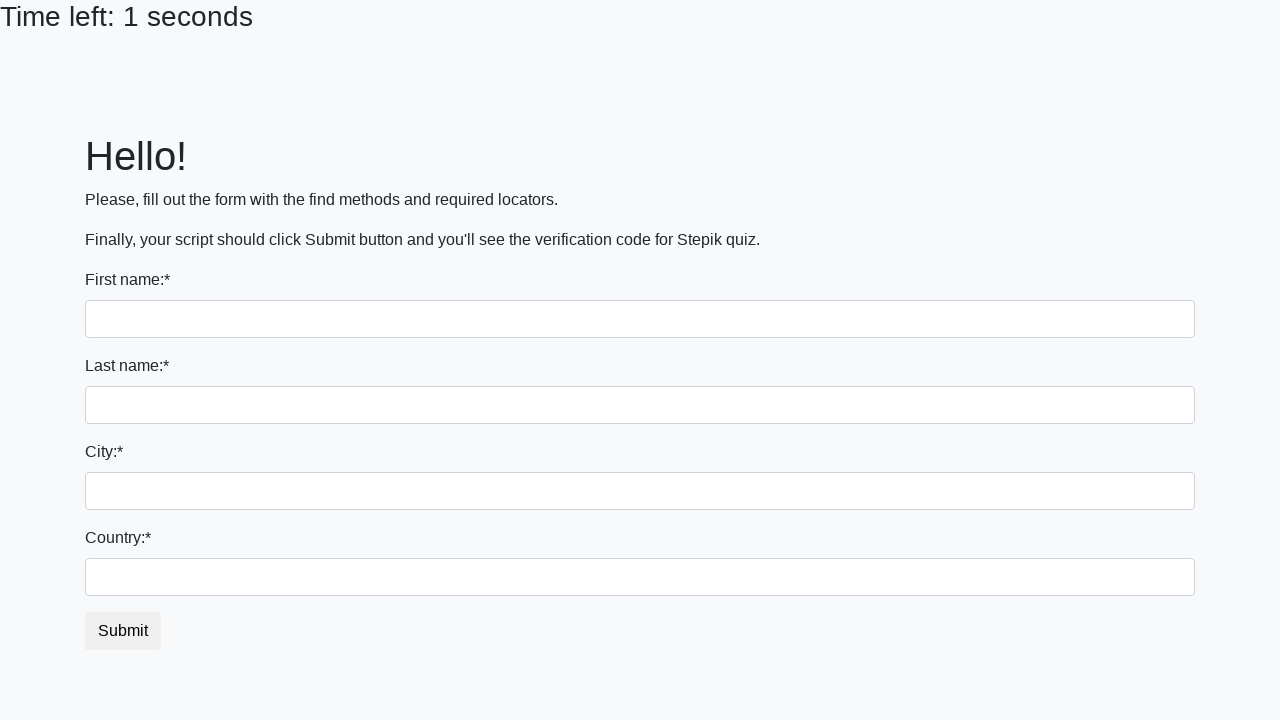

Filled first name field with 'Ivan' on input
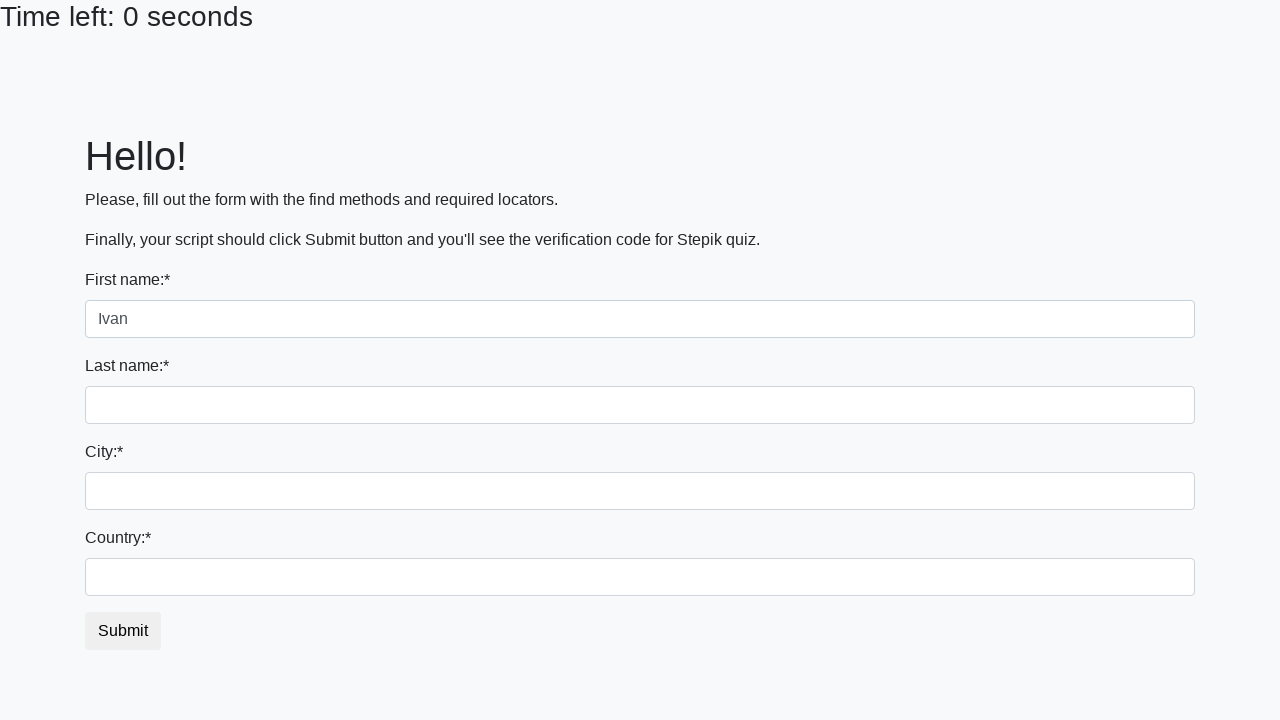

Filled last name field with 'Petrov' on input[name='last_name']
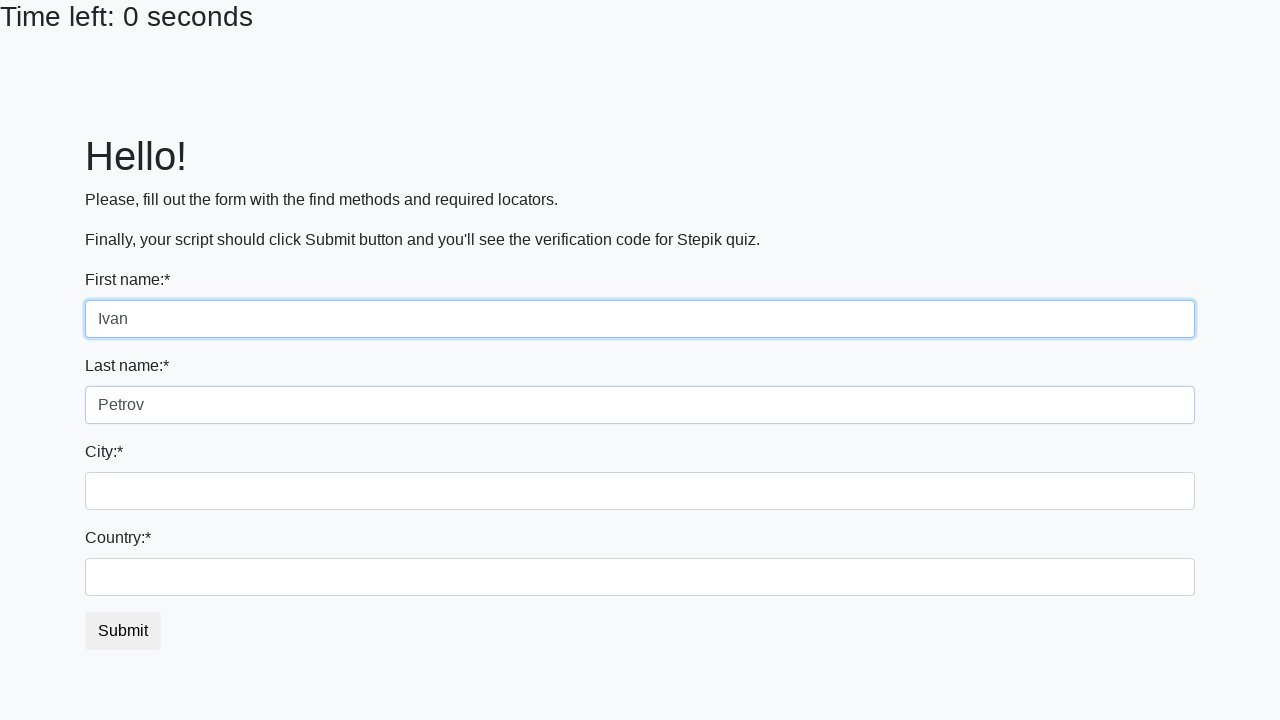

Filled city field with 'Smolensk' on .city
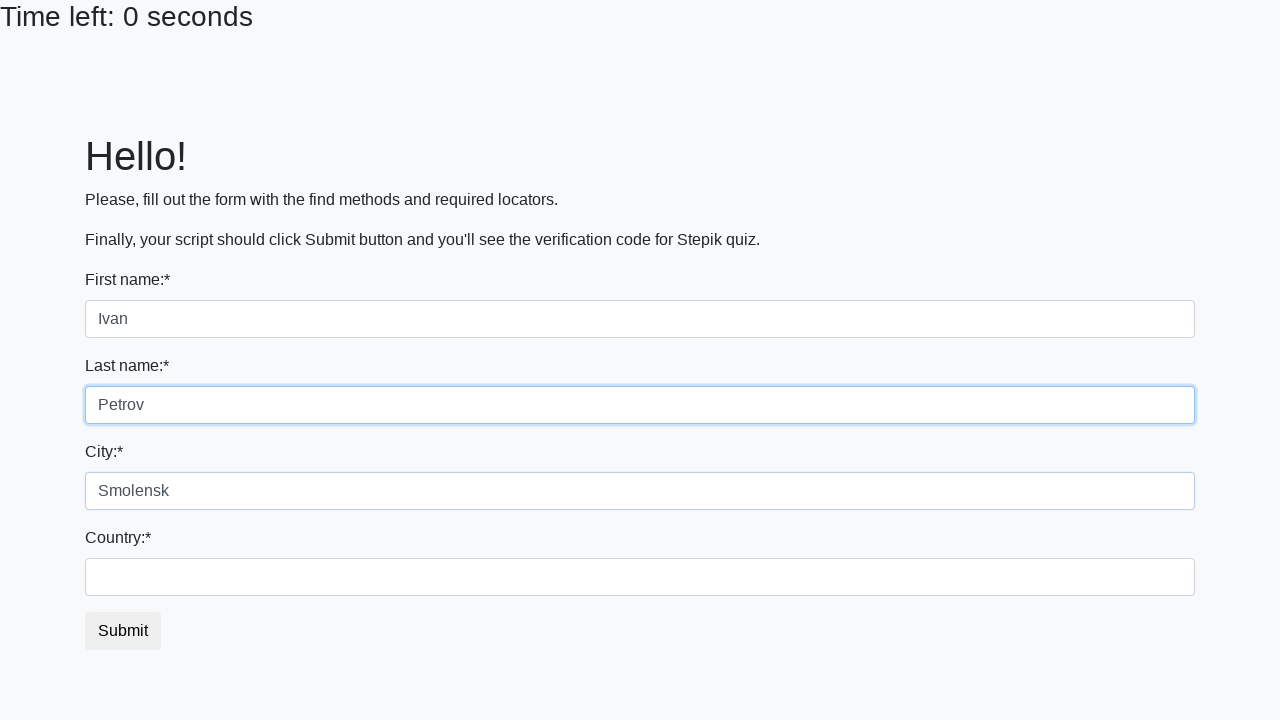

Filled country field with 'Russia' on #country
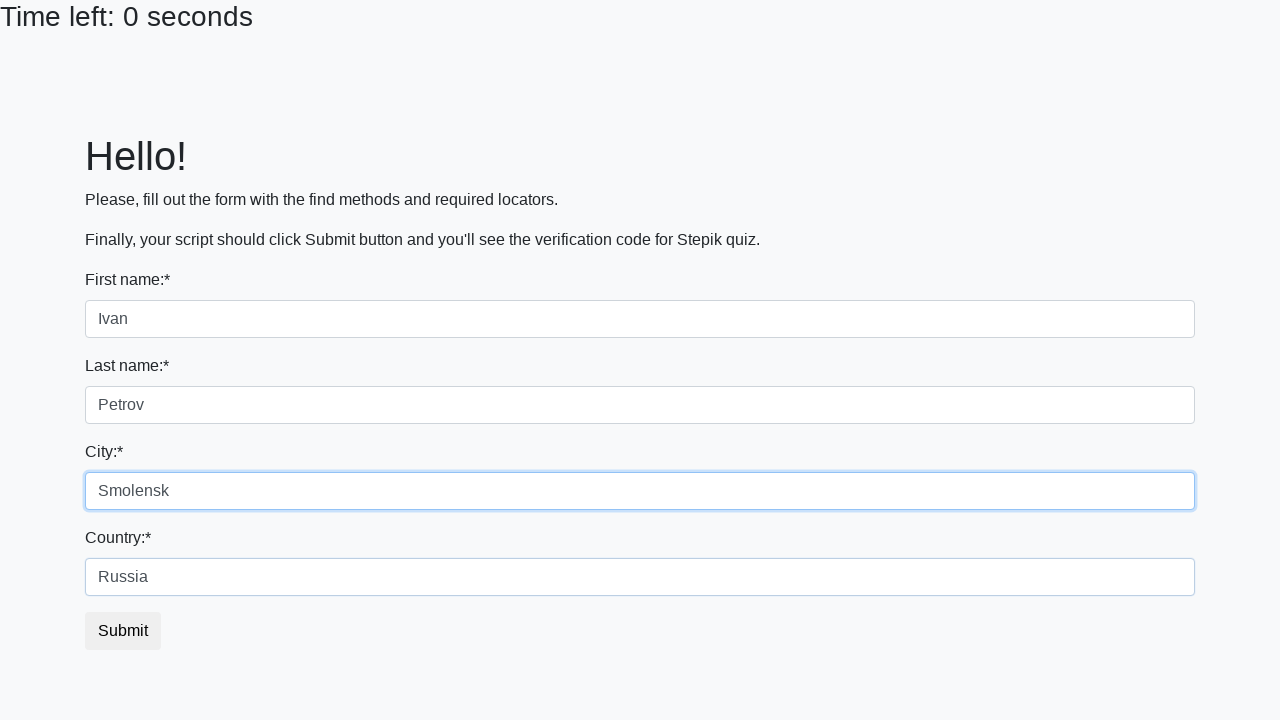

Clicked submit button to submit the form at (123, 631) on button.btn
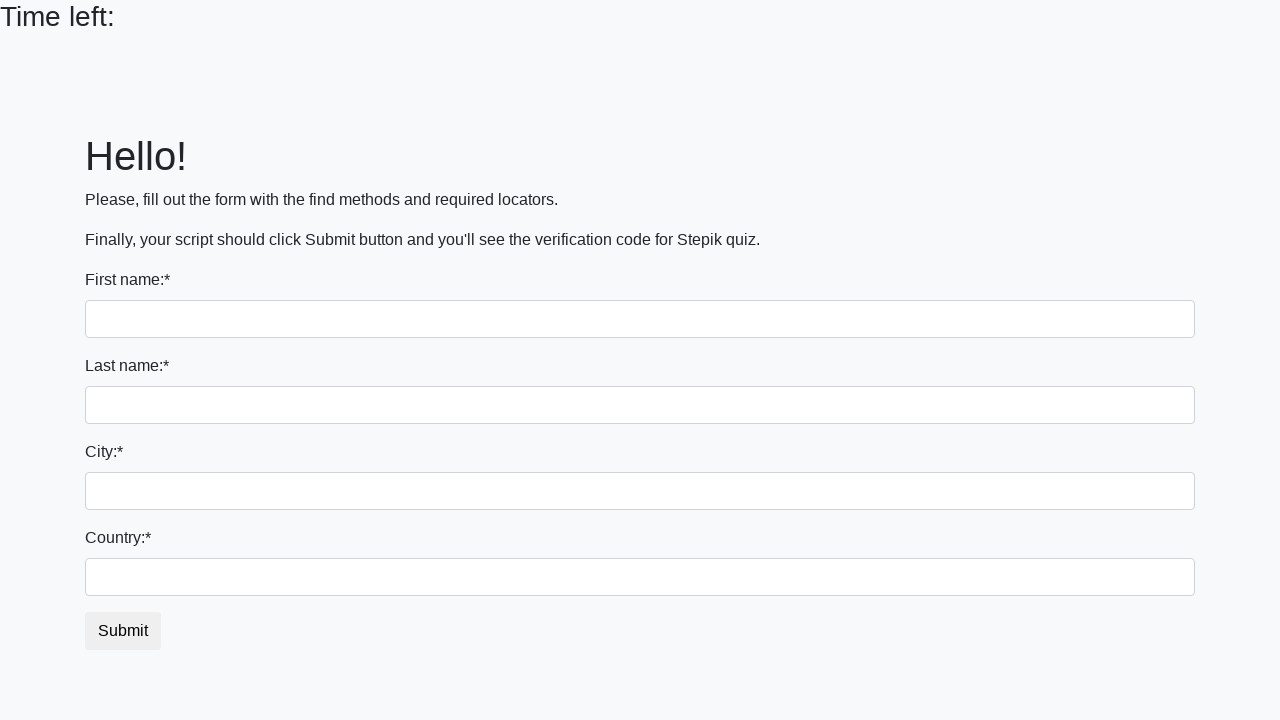

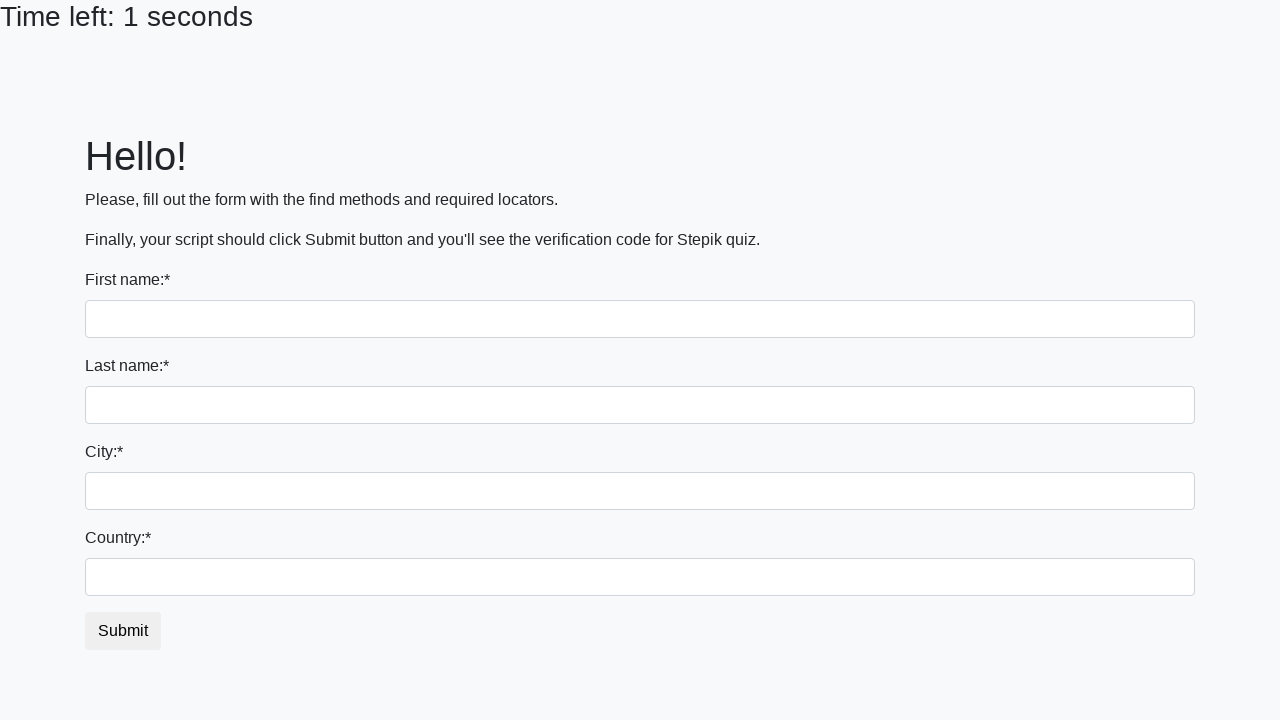